Navigates to the automation practice page and verifies that navigation links are present and visible on the page

Starting URL: https://rahulshettyacademy.com/AutomationPractice/

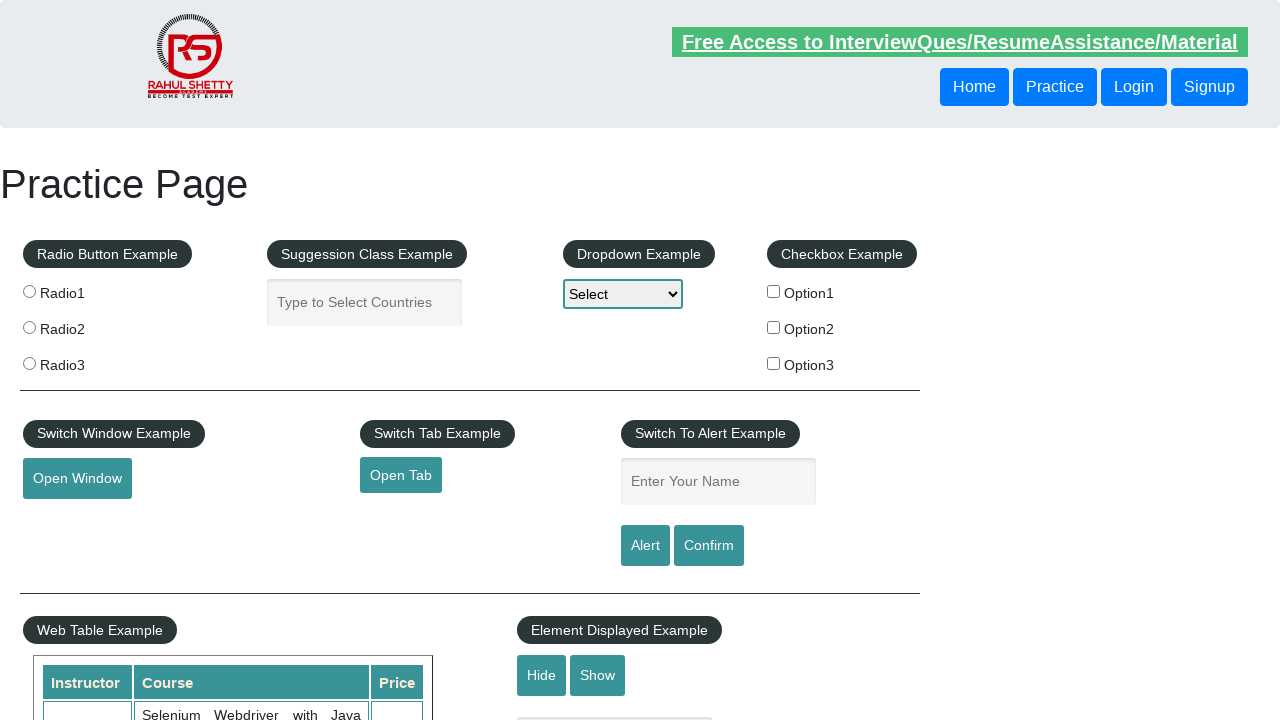

Navigated to automation practice page
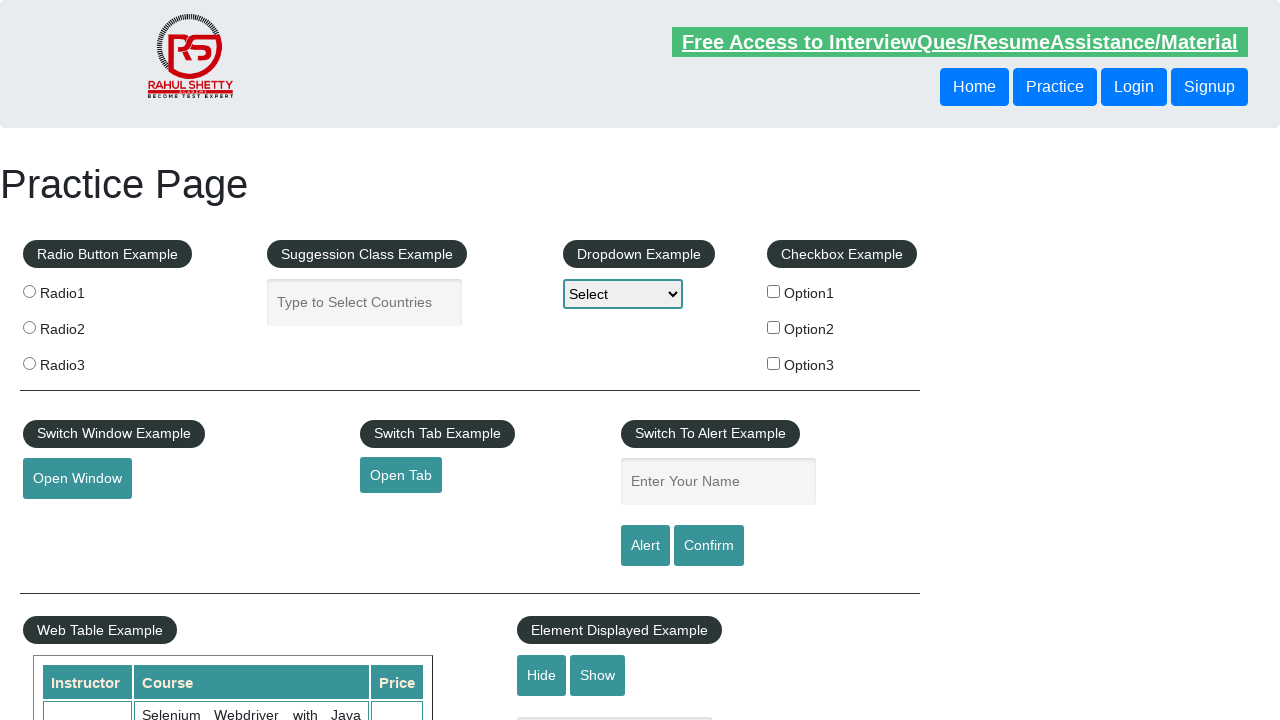

Navigation links selector appeared on page
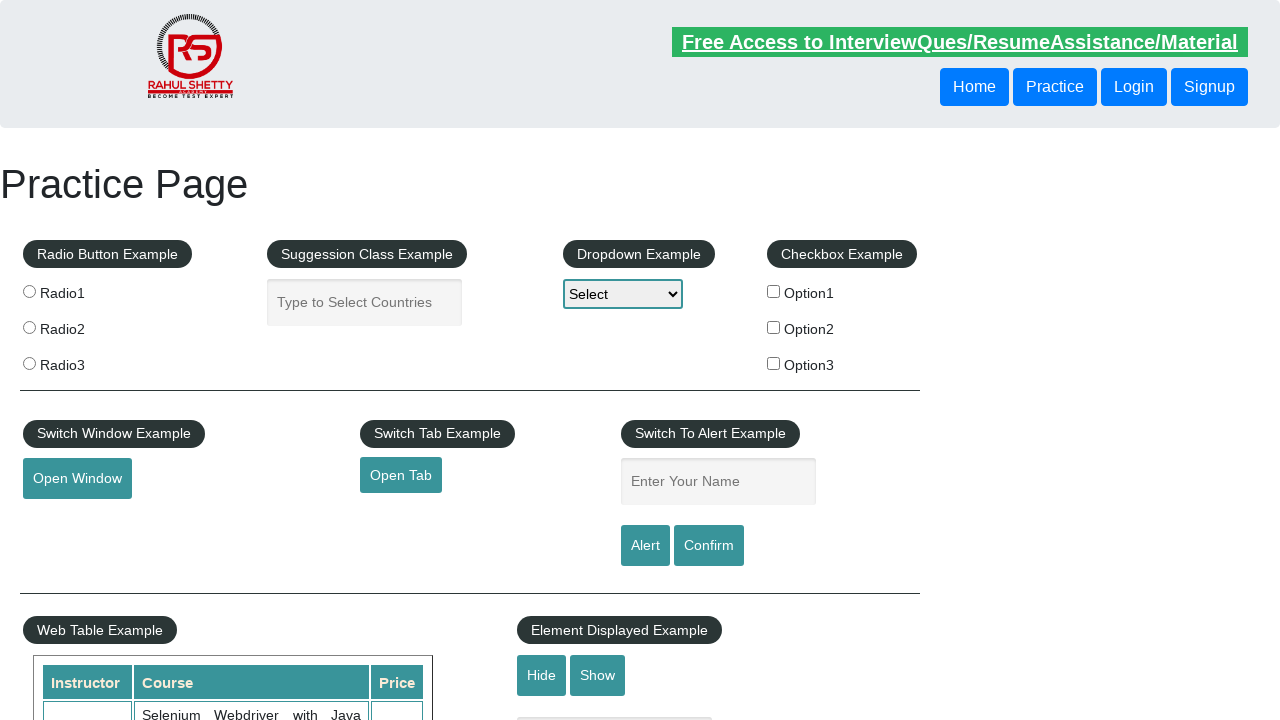

Located all navigation links on page
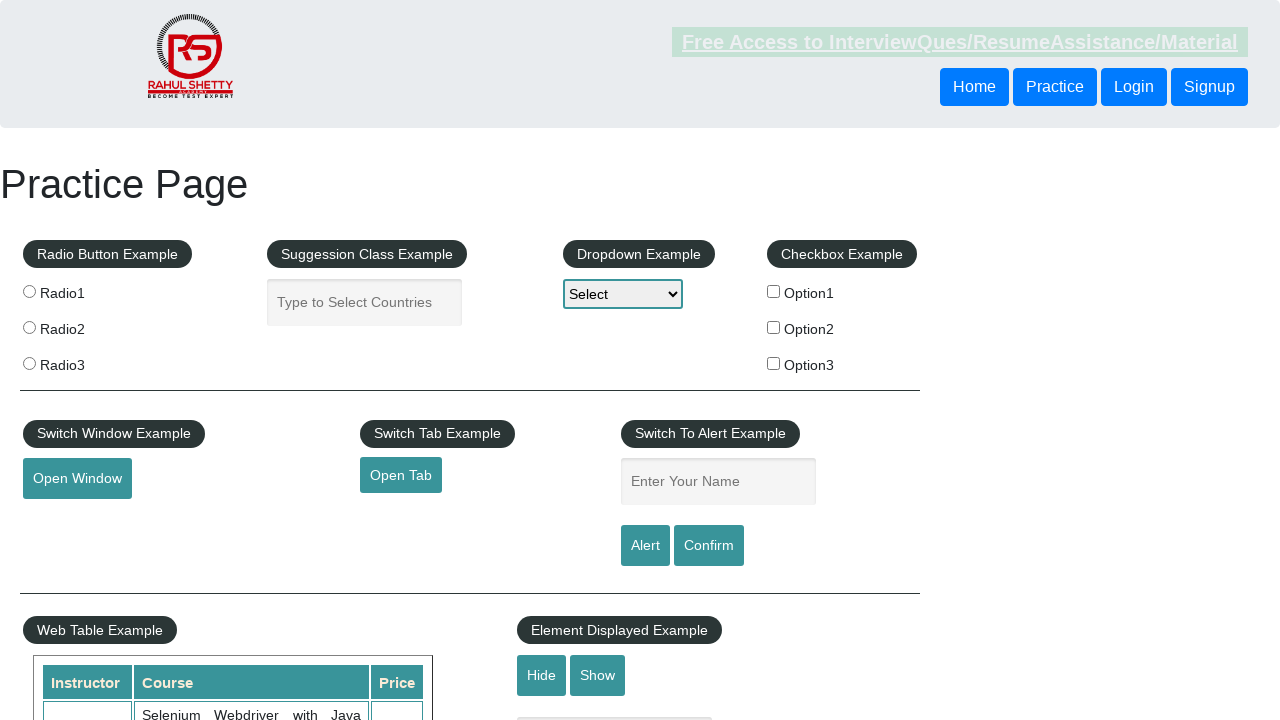

Verified first navigation link is visible
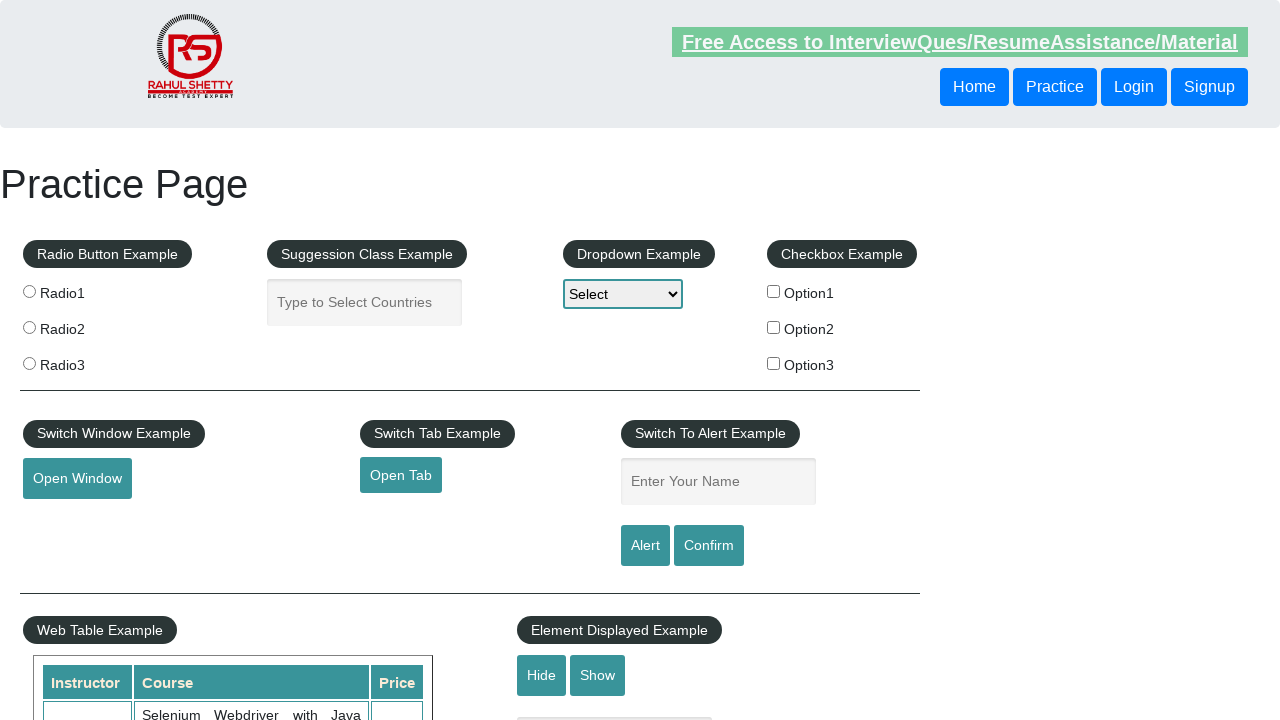

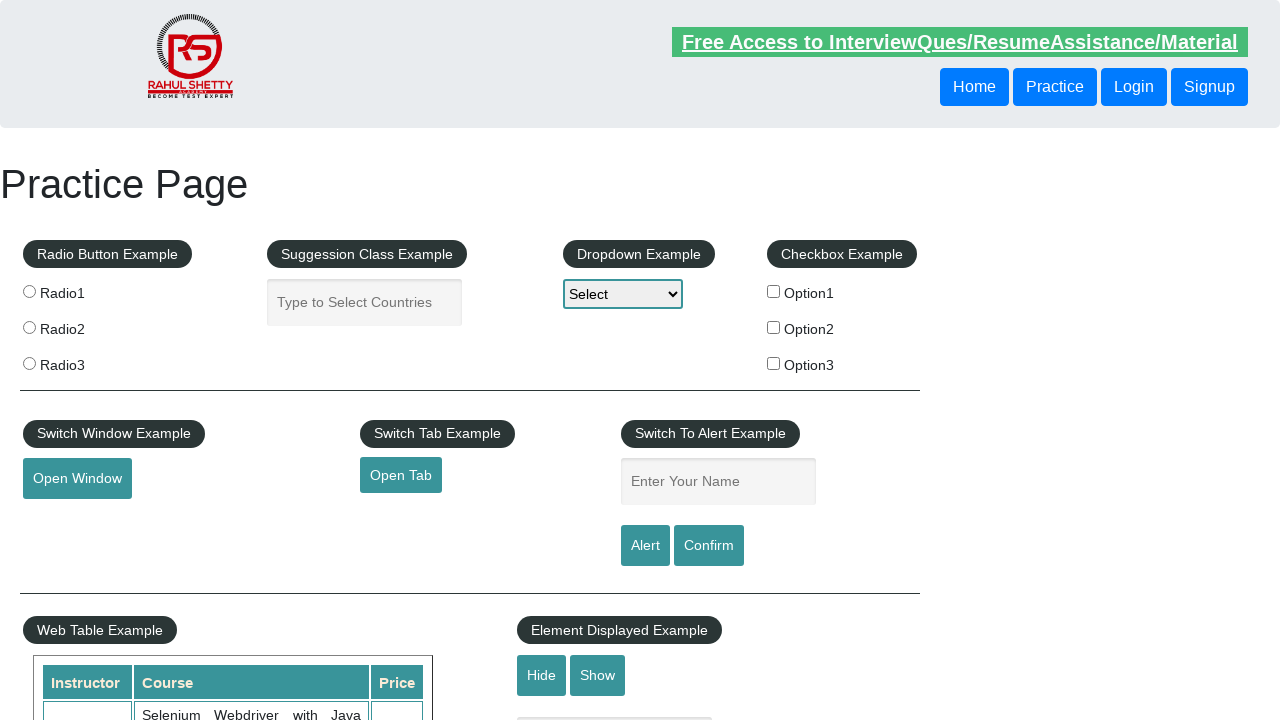